Tests dropdown selection functionality by clicking on the Dropdown link and selecting an option by index

Starting URL: https://practice.cydeo.com/

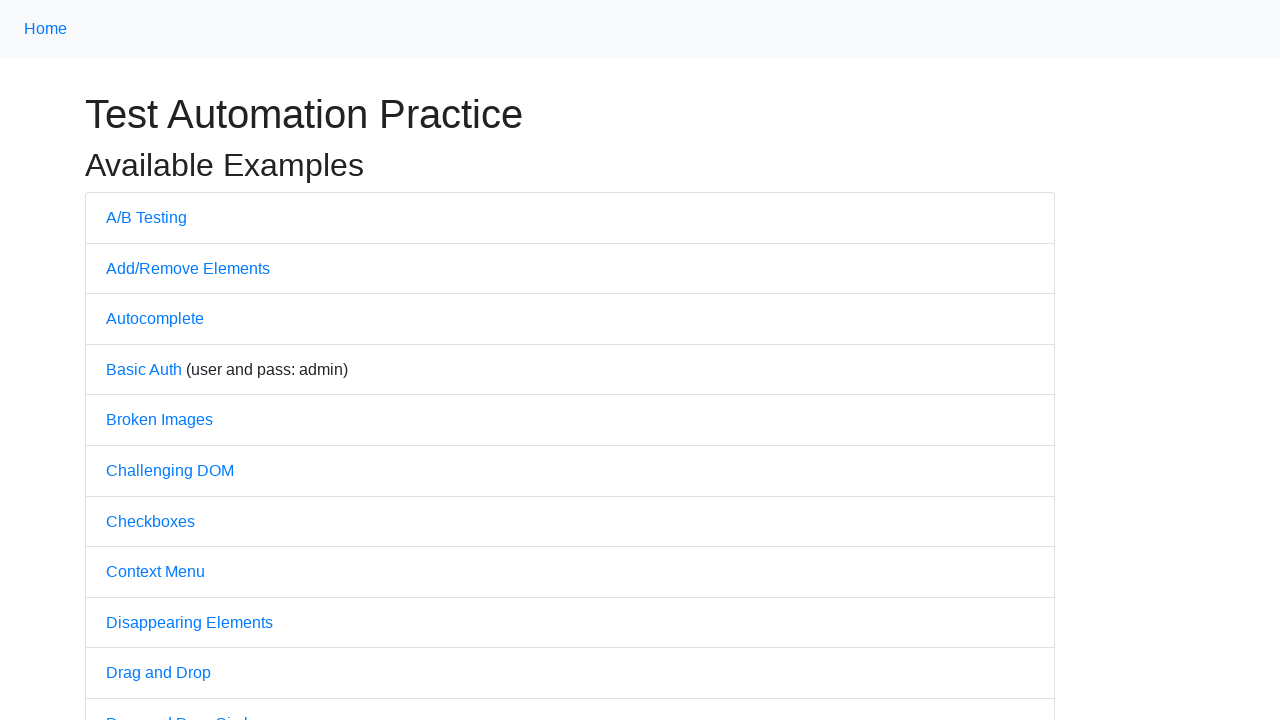

Clicked on Dropdown link at (143, 360) on internal:text="Dropdown"i
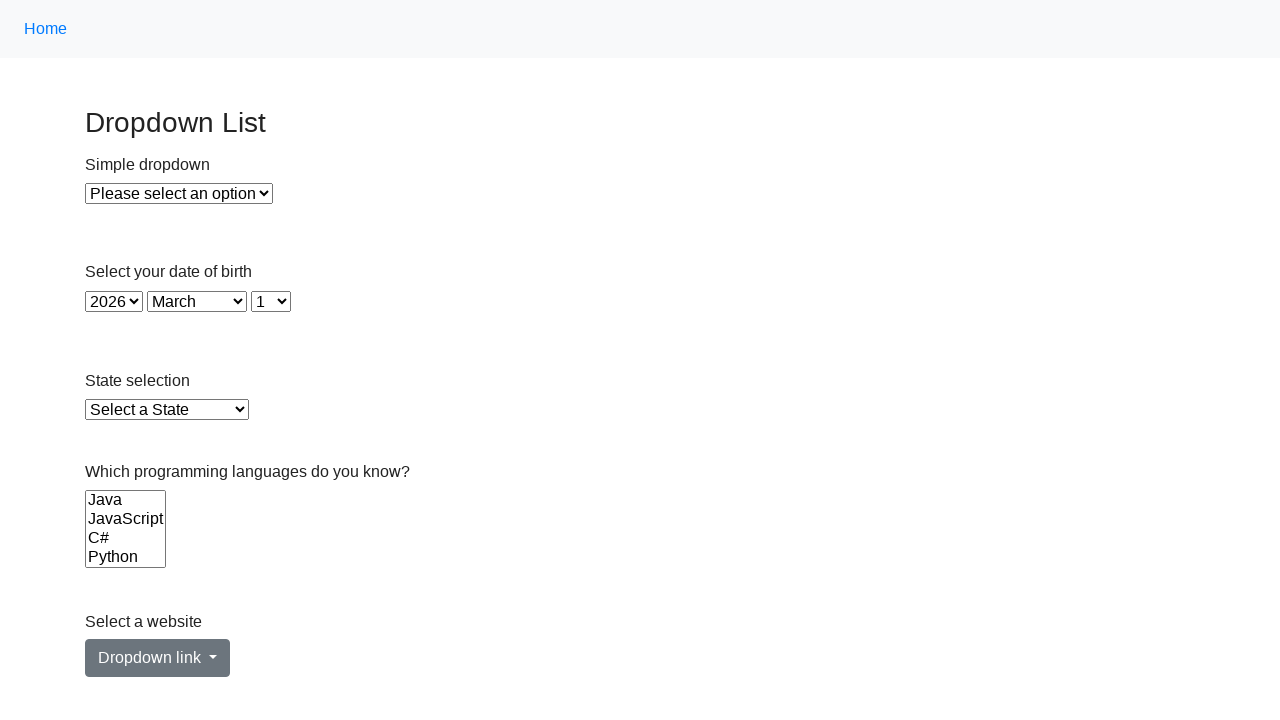

Selected second option from dropdown by index on xpath=//select[@id='dropdown']
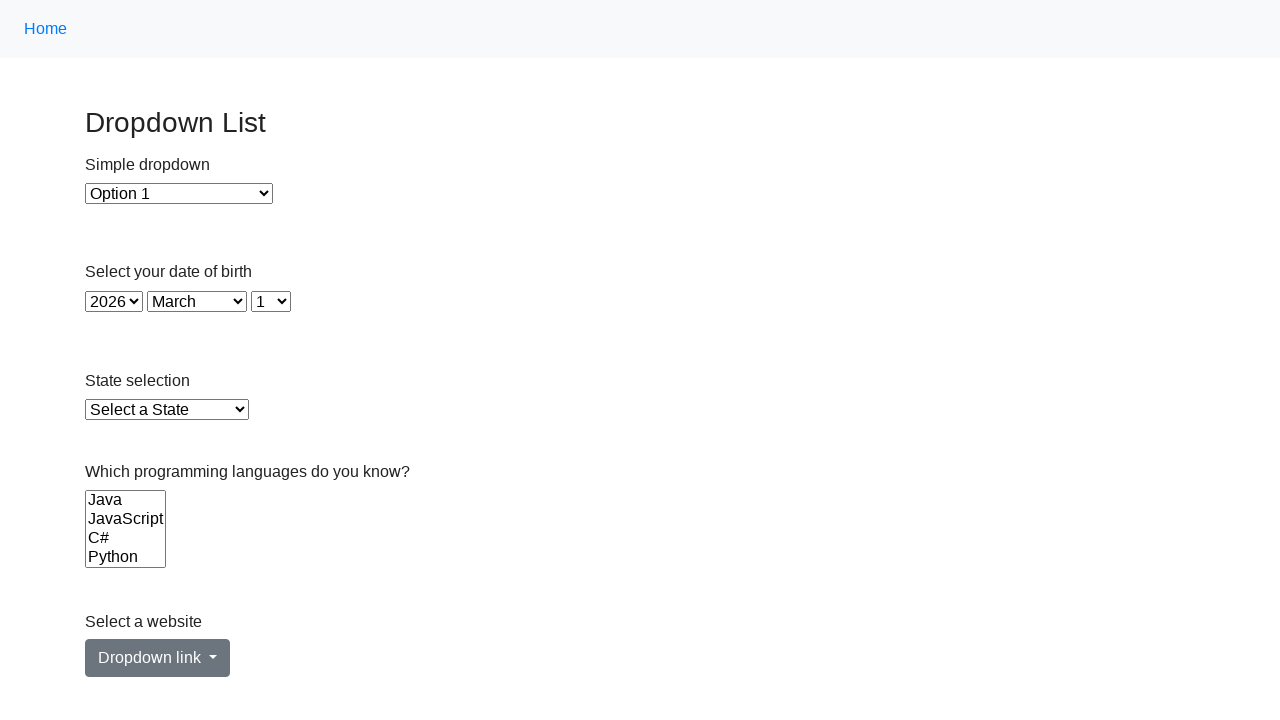

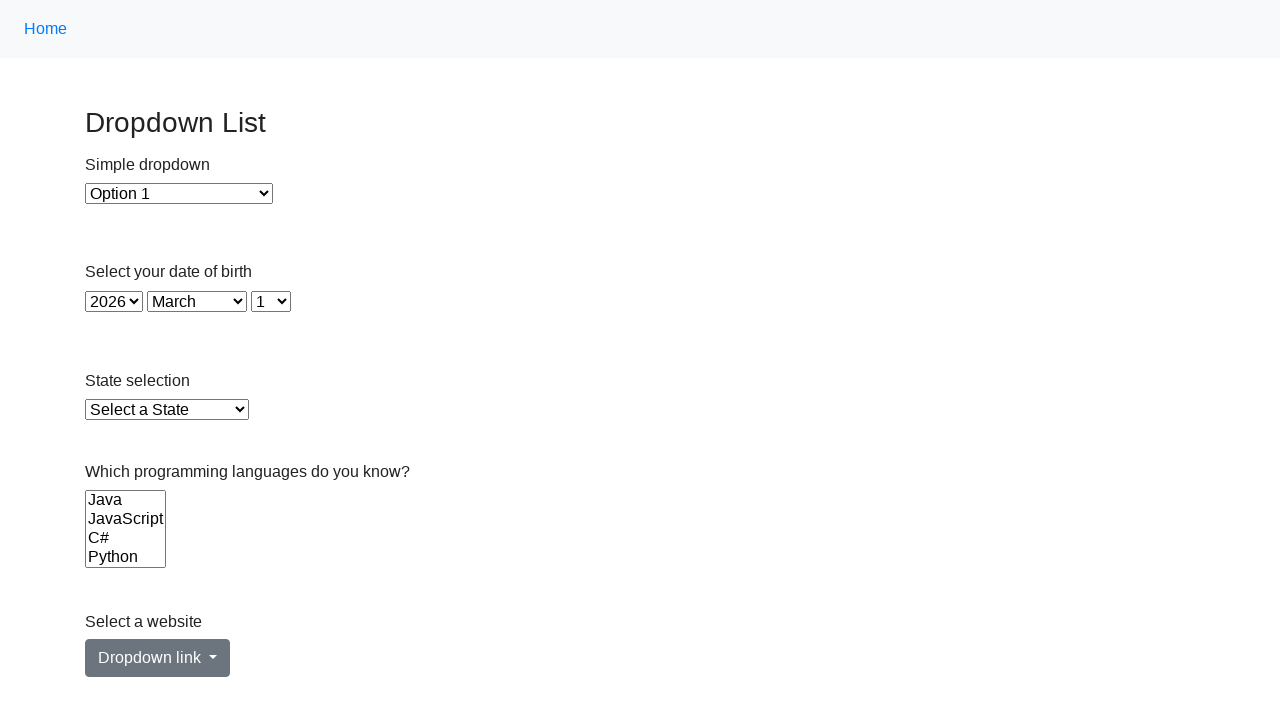